Tests a TodoMVC application by adding, editing, toggling, filtering, and deleting tasks through various user interactions

Starting URL: https://todomvc4tasj.herokuapp.com/

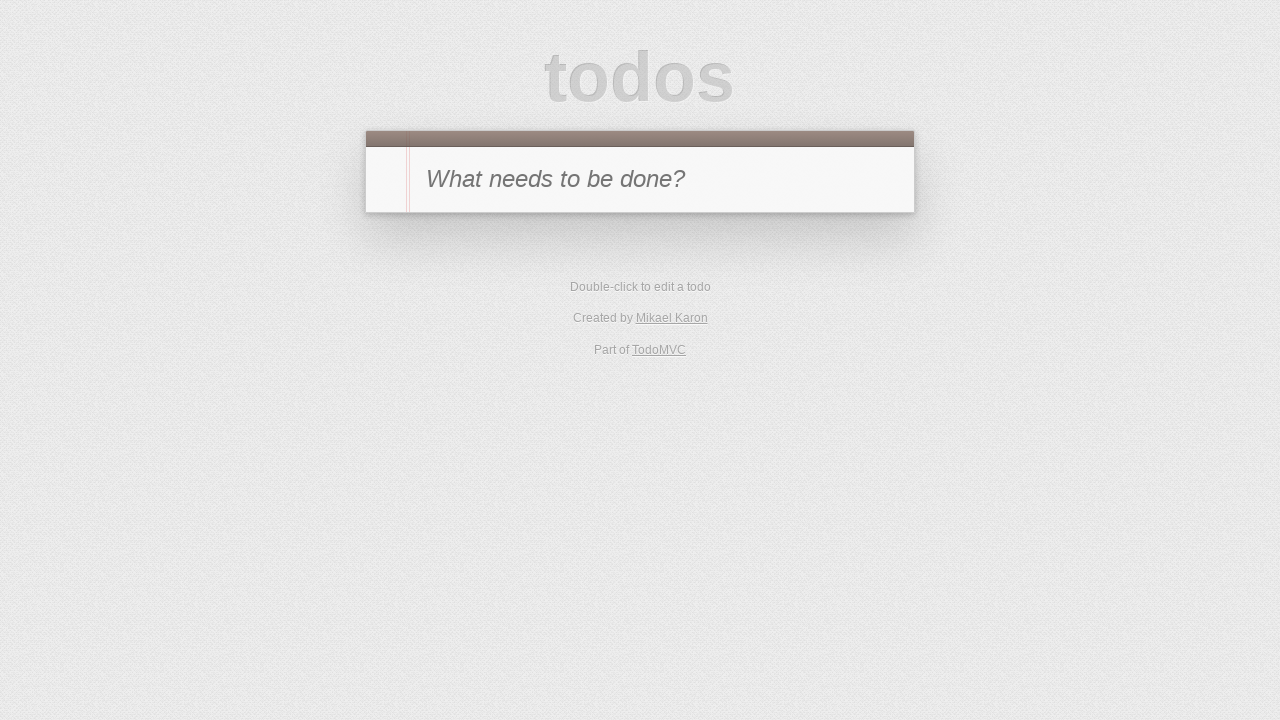

Filled new todo field with '1' on #new-todo
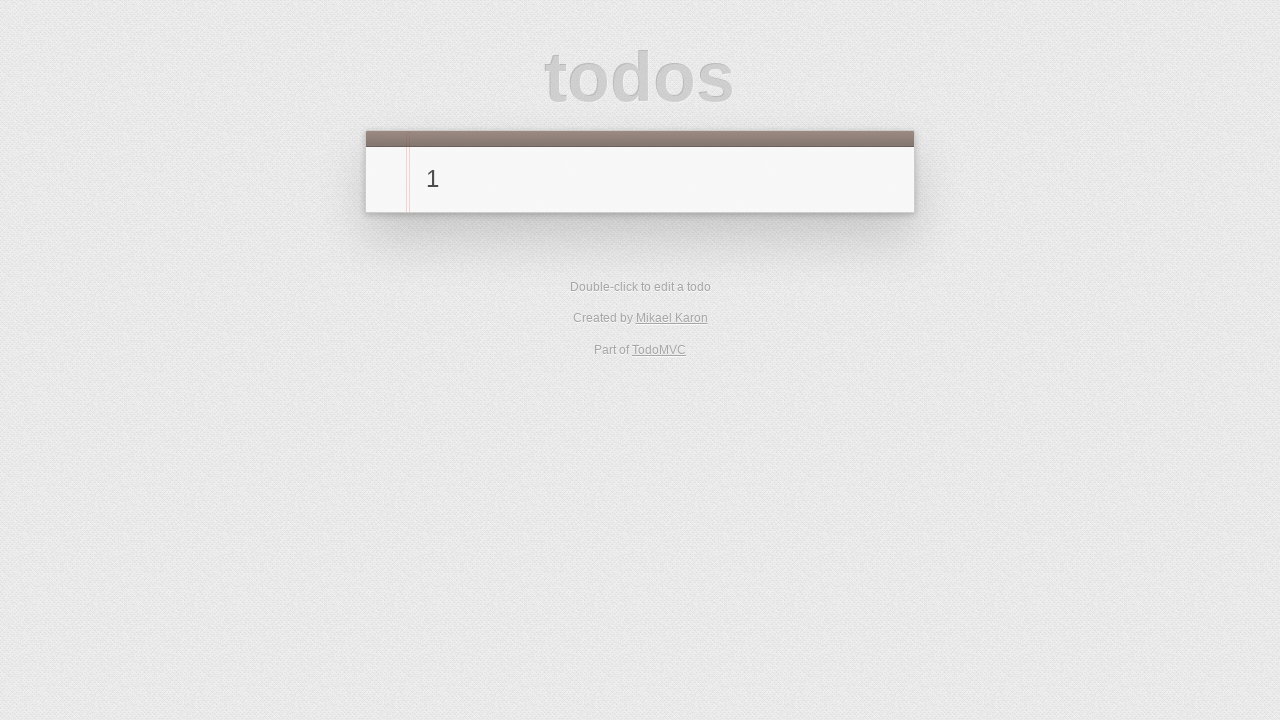

Pressed Enter to add first task on #new-todo
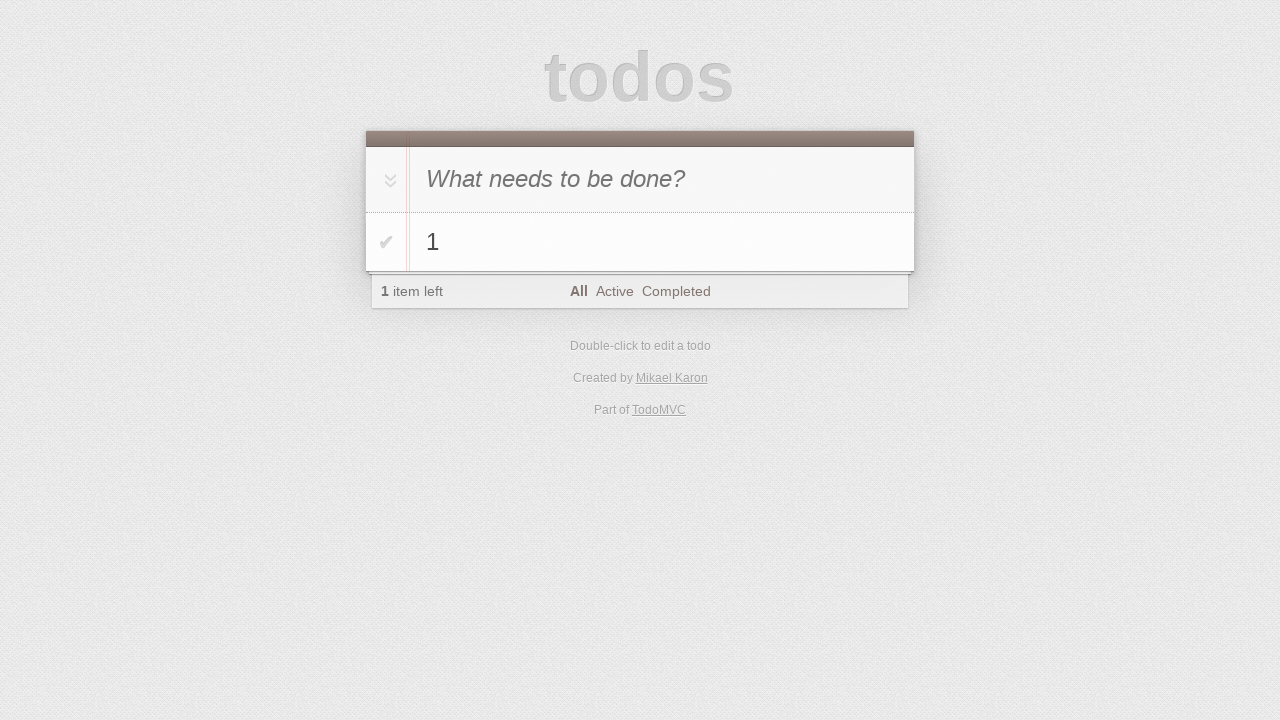

Toggled task '1' as completed at (386, 242) on #todo-list li:has-text('1') .toggle
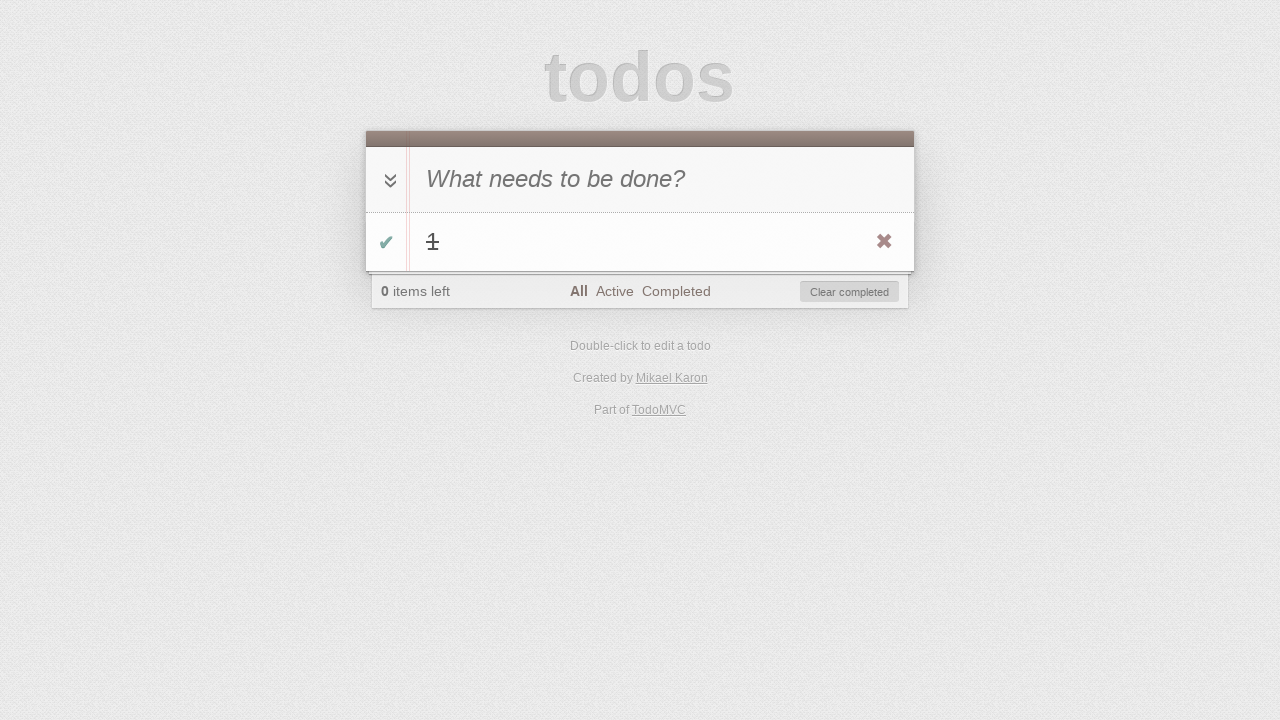

Filtered to show active tasks at (614, 291) on a:text('Active')
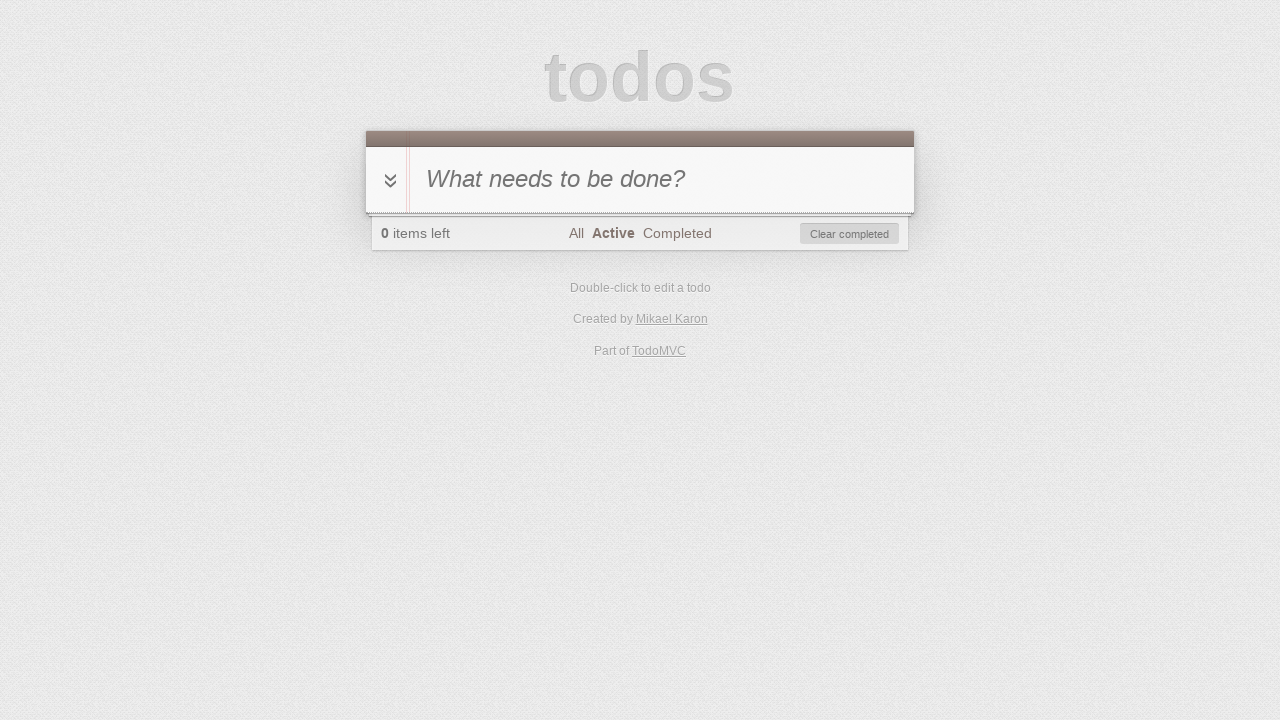

Filled new todo field with '2' on #new-todo
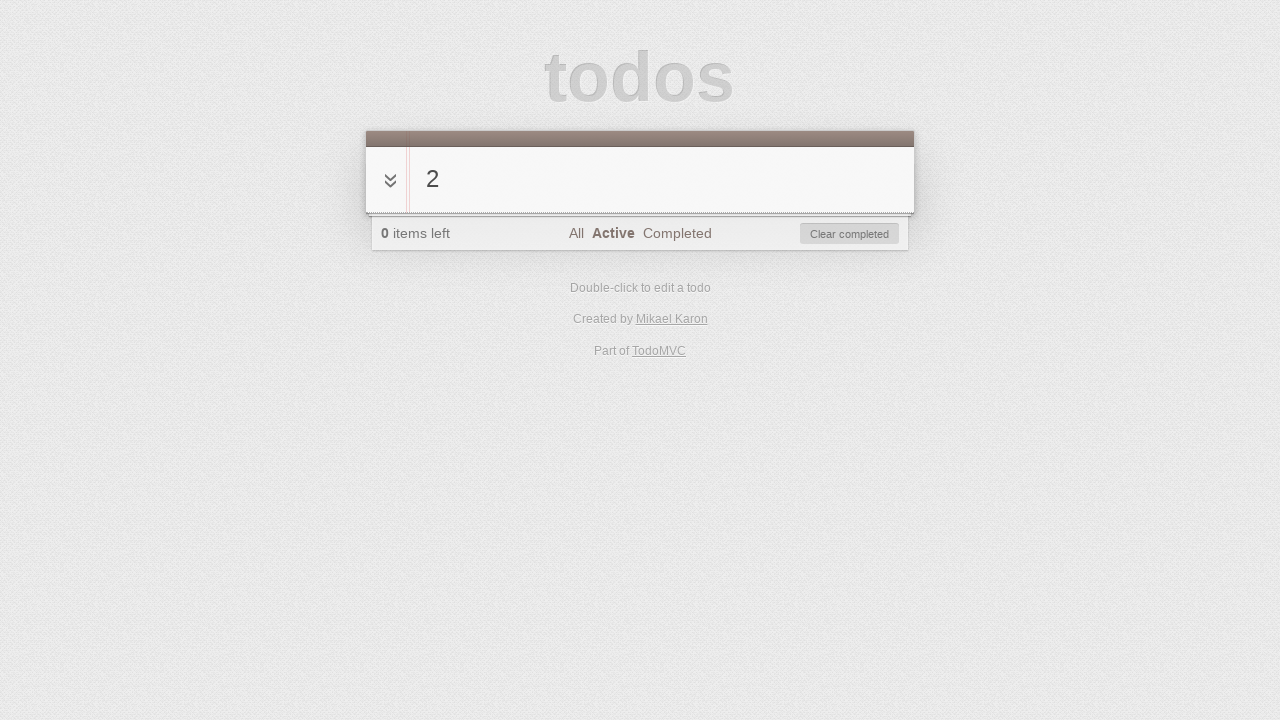

Pressed Enter to add second task on #new-todo
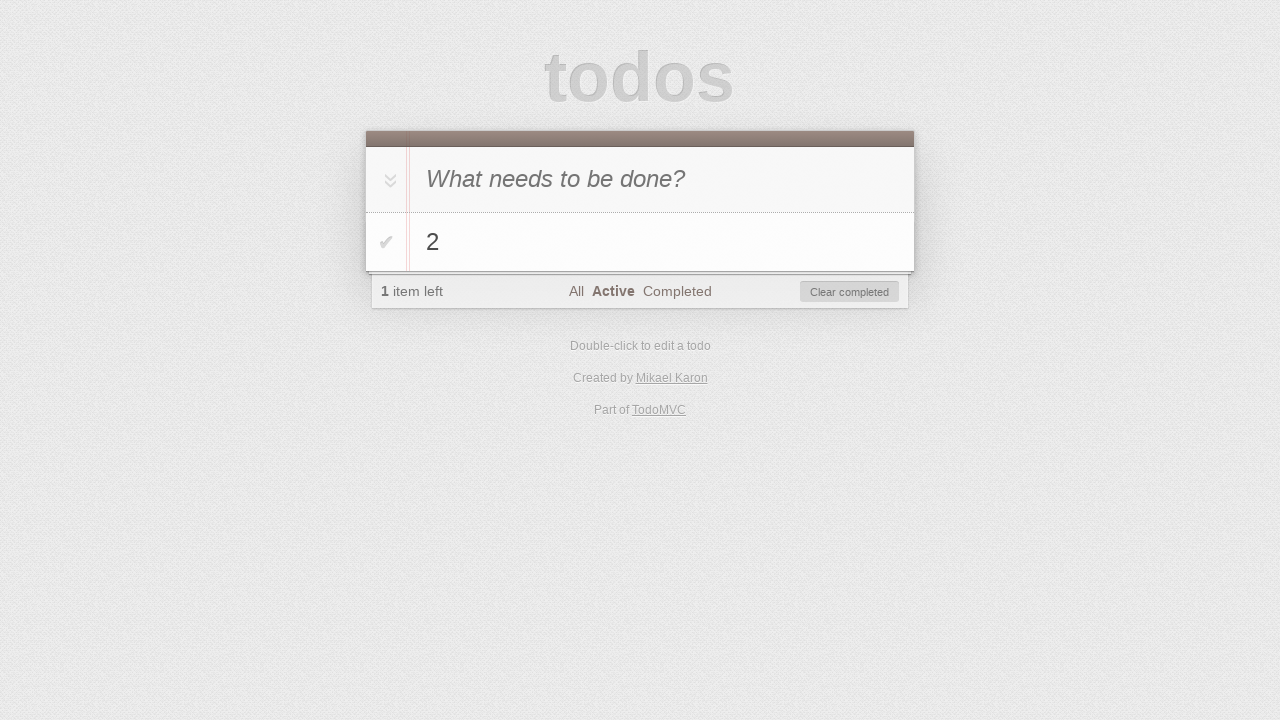

Double-clicked task '2' to enter edit mode at (640, 242) on #todo-list li:has-text('2')
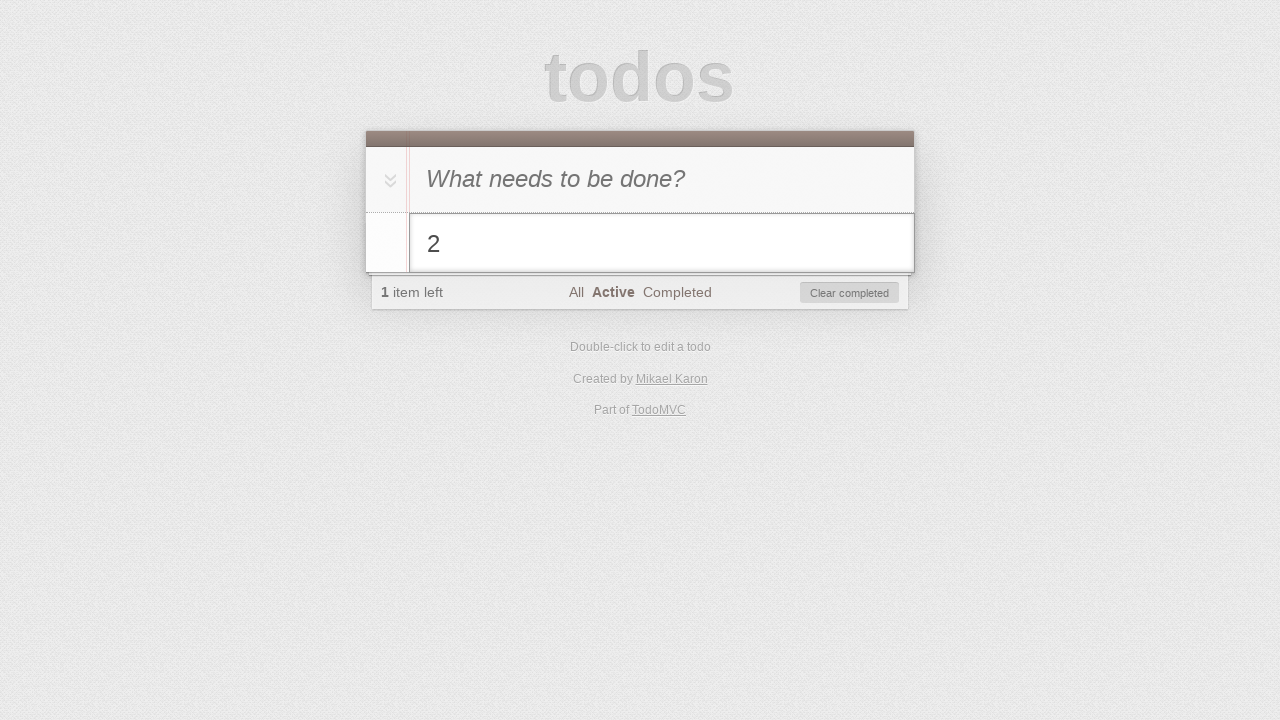

Filled edit field with '2 edited' on #todo-list li.editing .edit
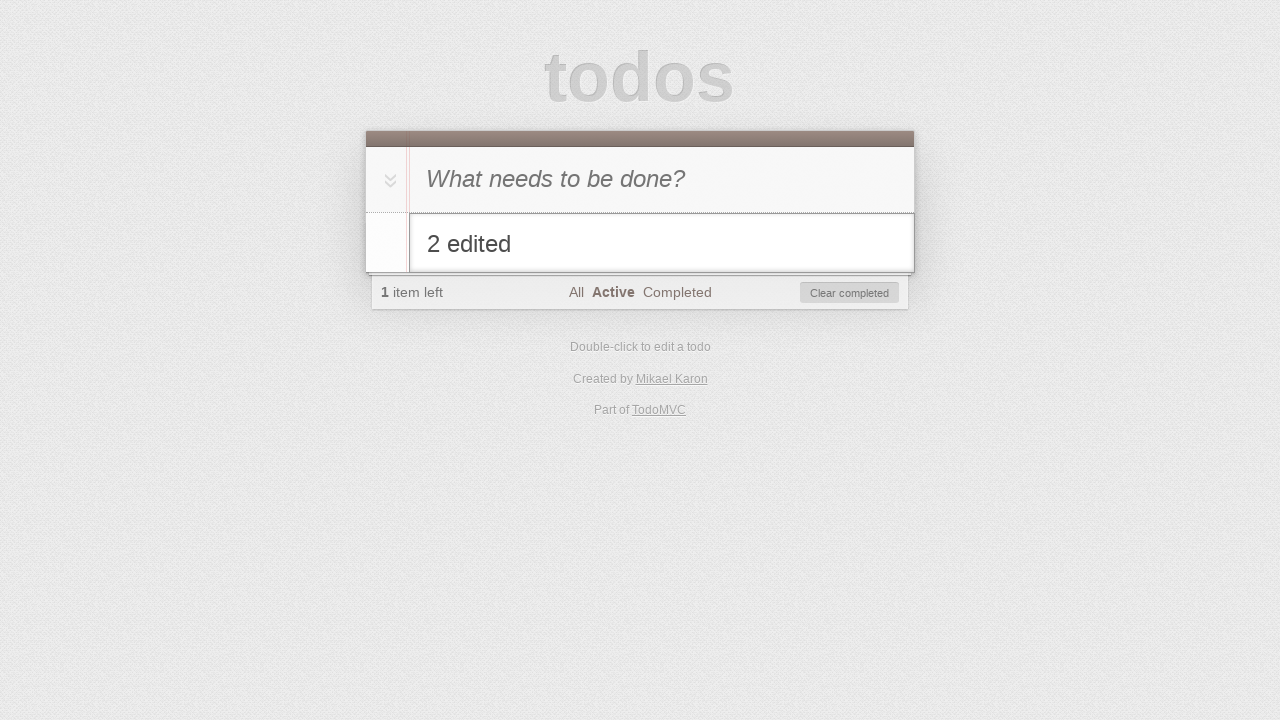

Pressed Enter to confirm task edit on #todo-list li.editing .edit
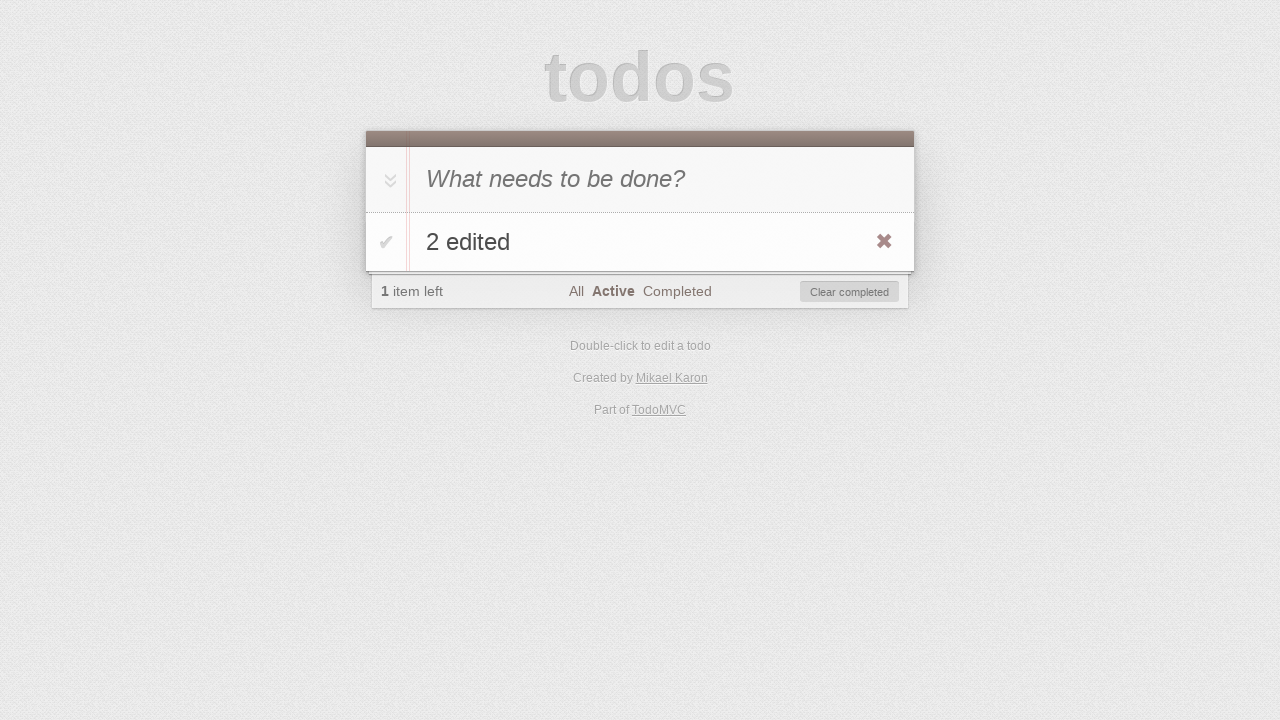

Hovered over task '2 edited' to reveal delete button at (640, 242) on #todo-list li:has-text('2 edited')
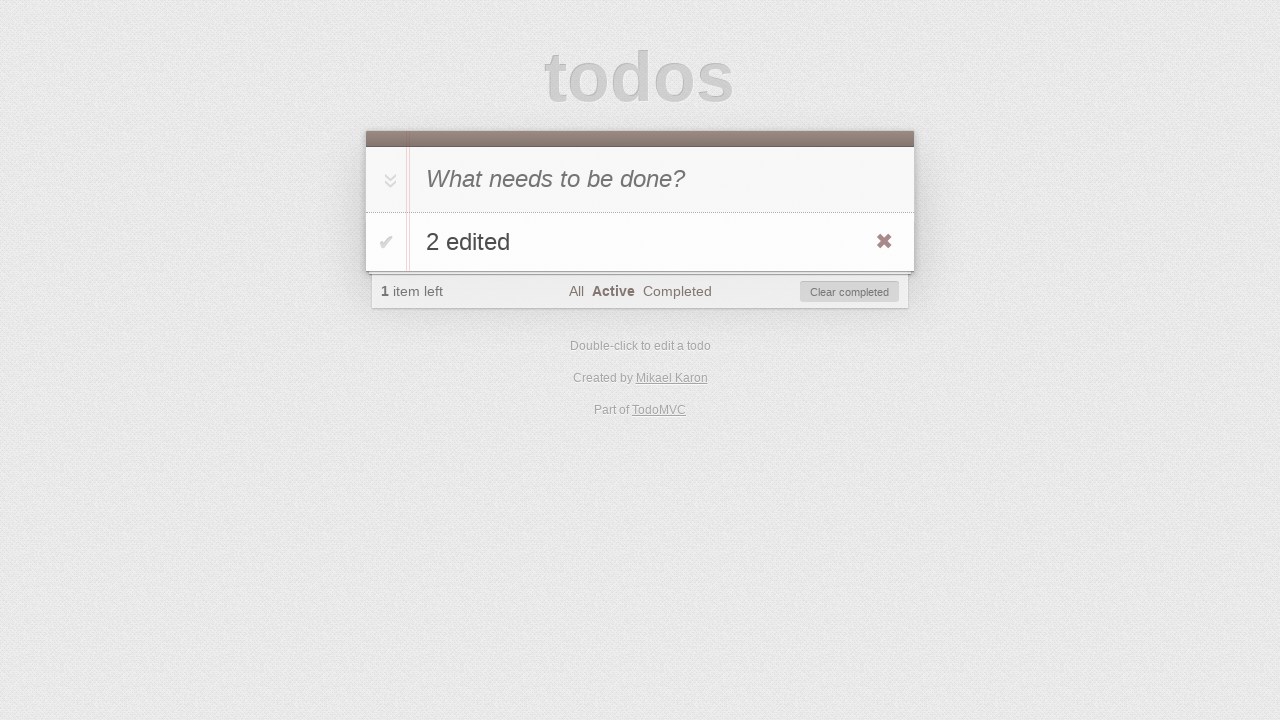

Clicked delete button to remove '2 edited' task at (884, 242) on #todo-list li:has-text('2 edited') .destroy
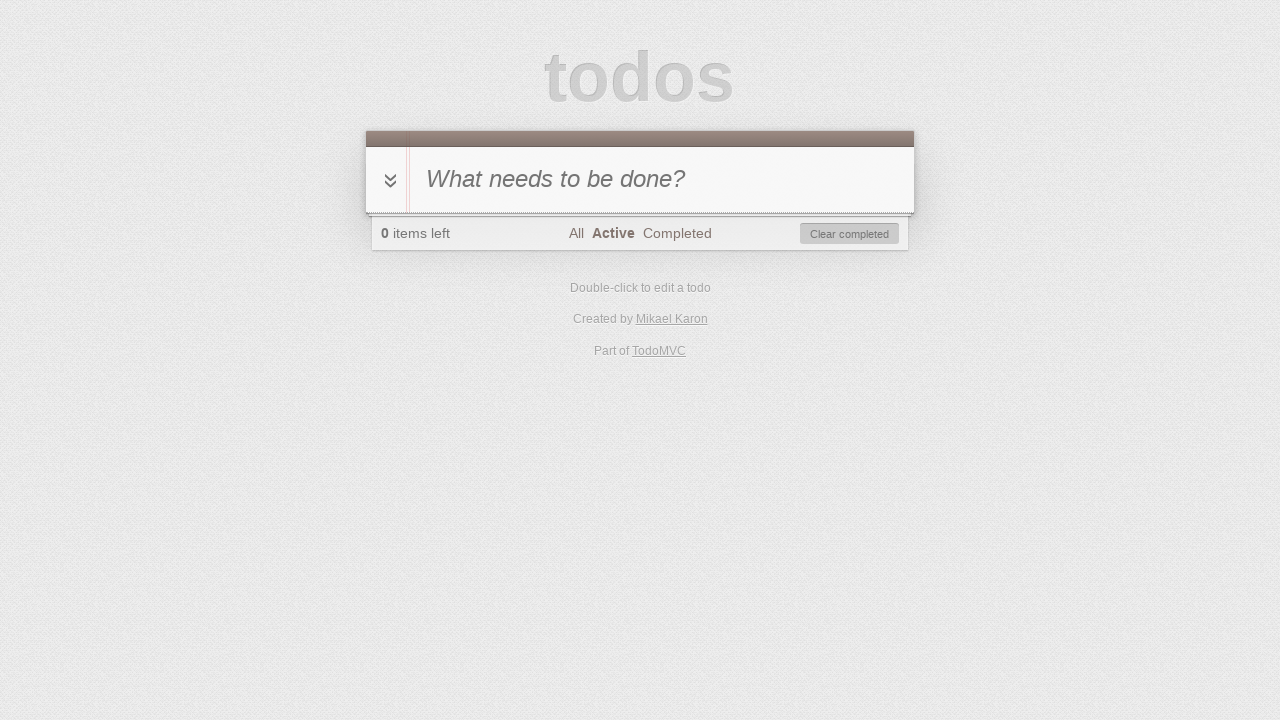

Filtered to show completed tasks at (677, 233) on a:text('Completed')
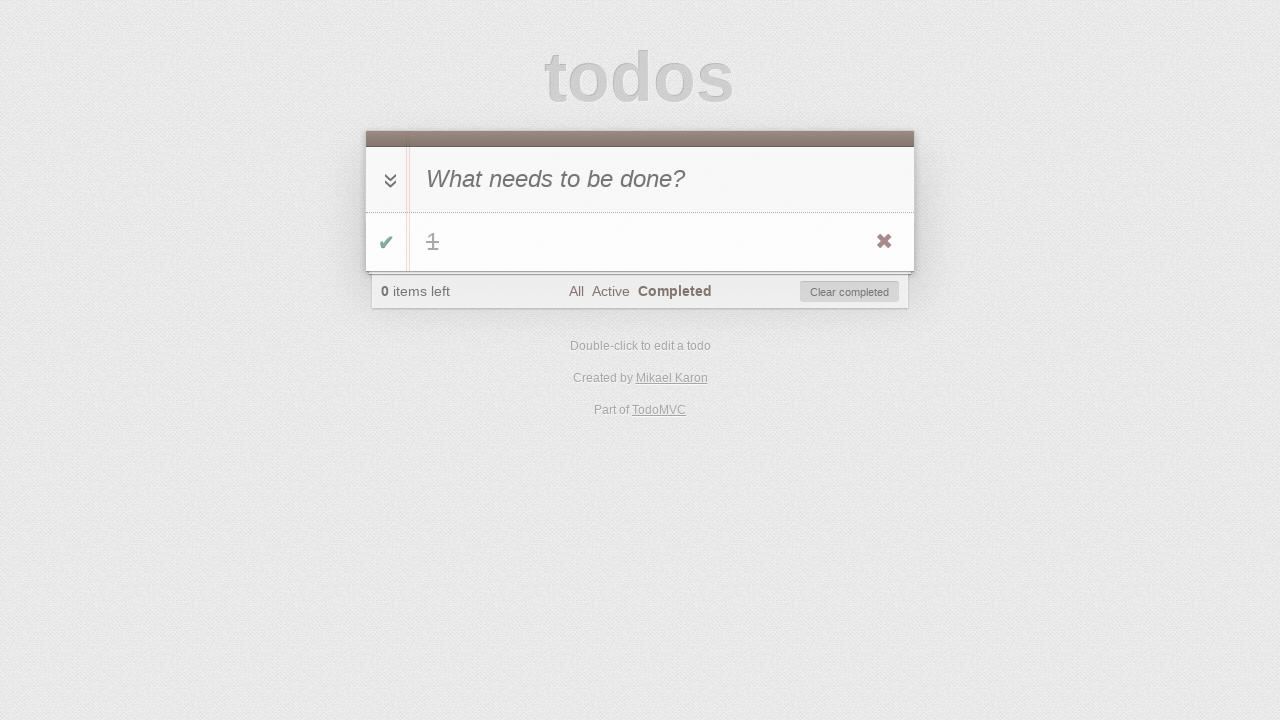

Double-clicked task '1' to enter edit mode at (640, 242) on #todo-list li:has-text('1')
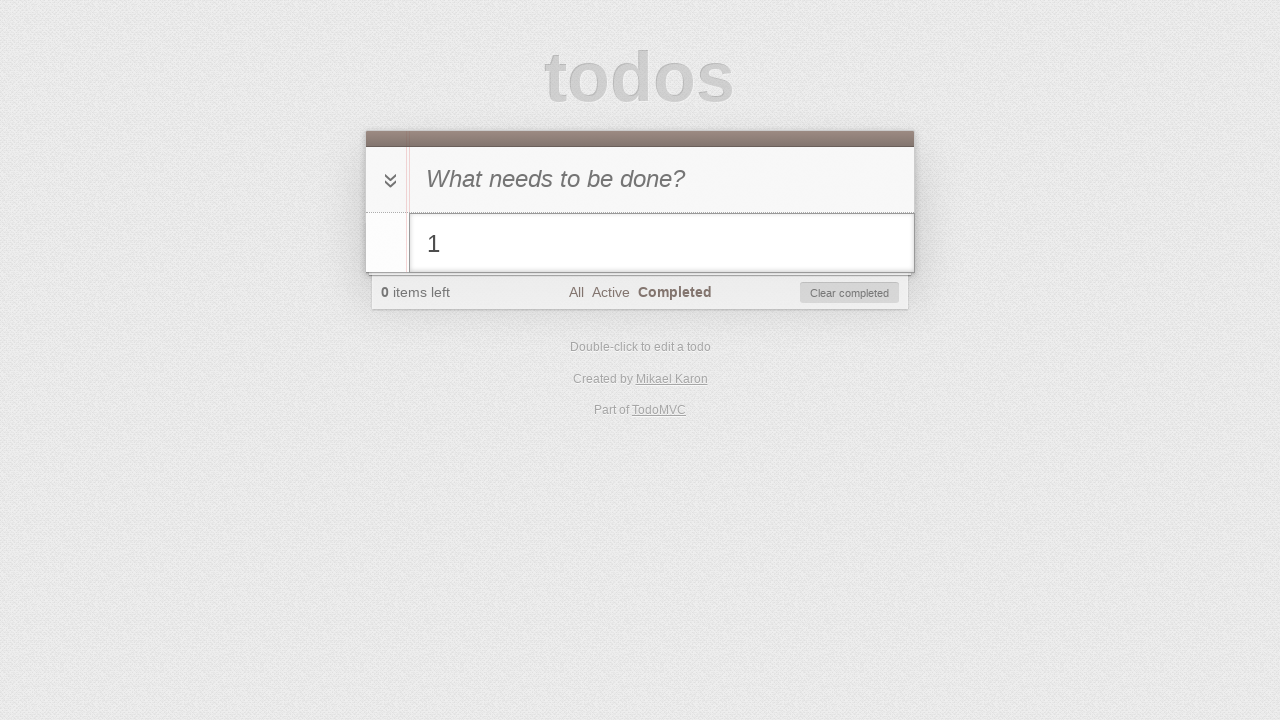

Filled edit field with '1 edited cancelled' on #todo-list li.editing .edit
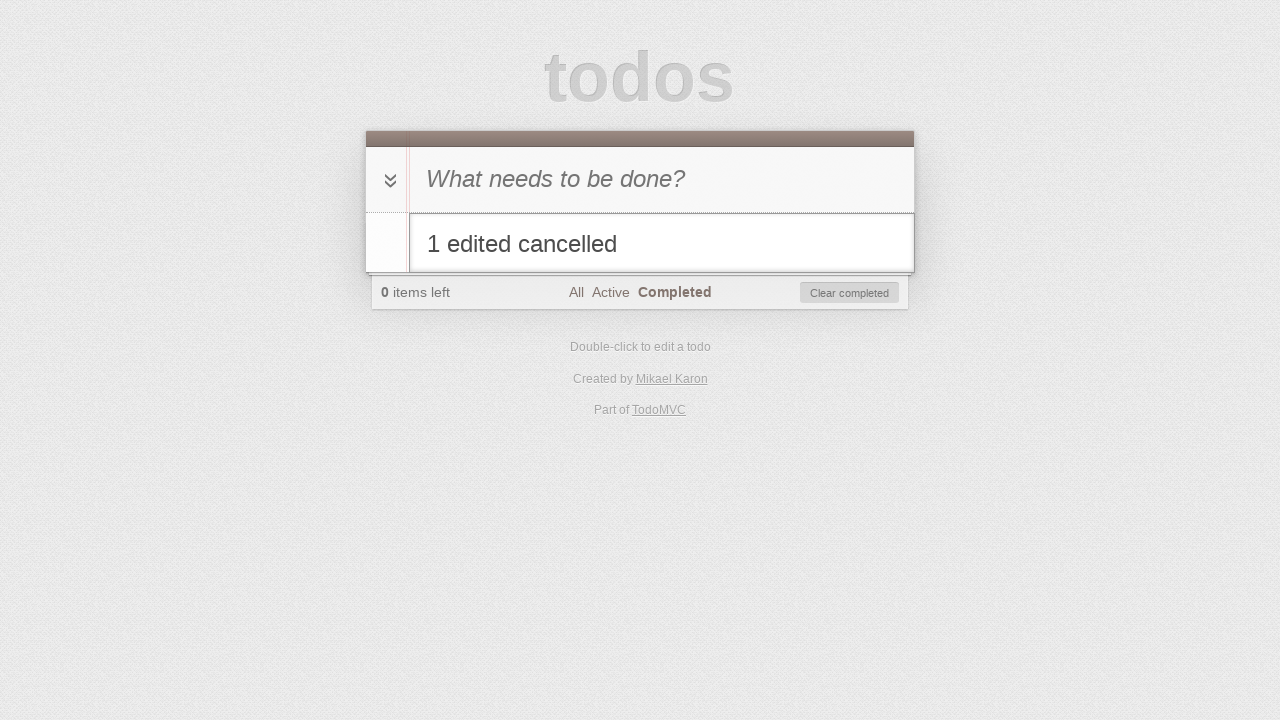

Pressed Escape to cancel task edit on #todo-list li.editing .edit
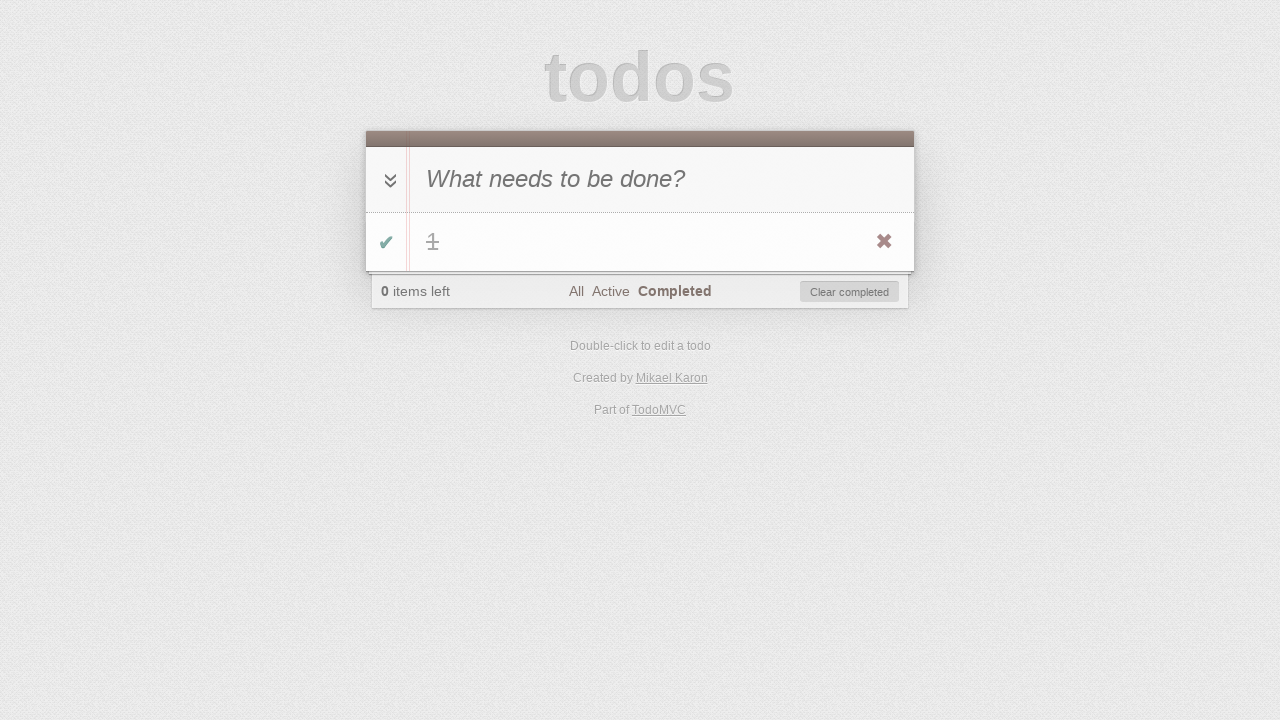

Toggled task '1' to reopen it as active at (386, 242) on #todo-list li:has-text('1') .toggle
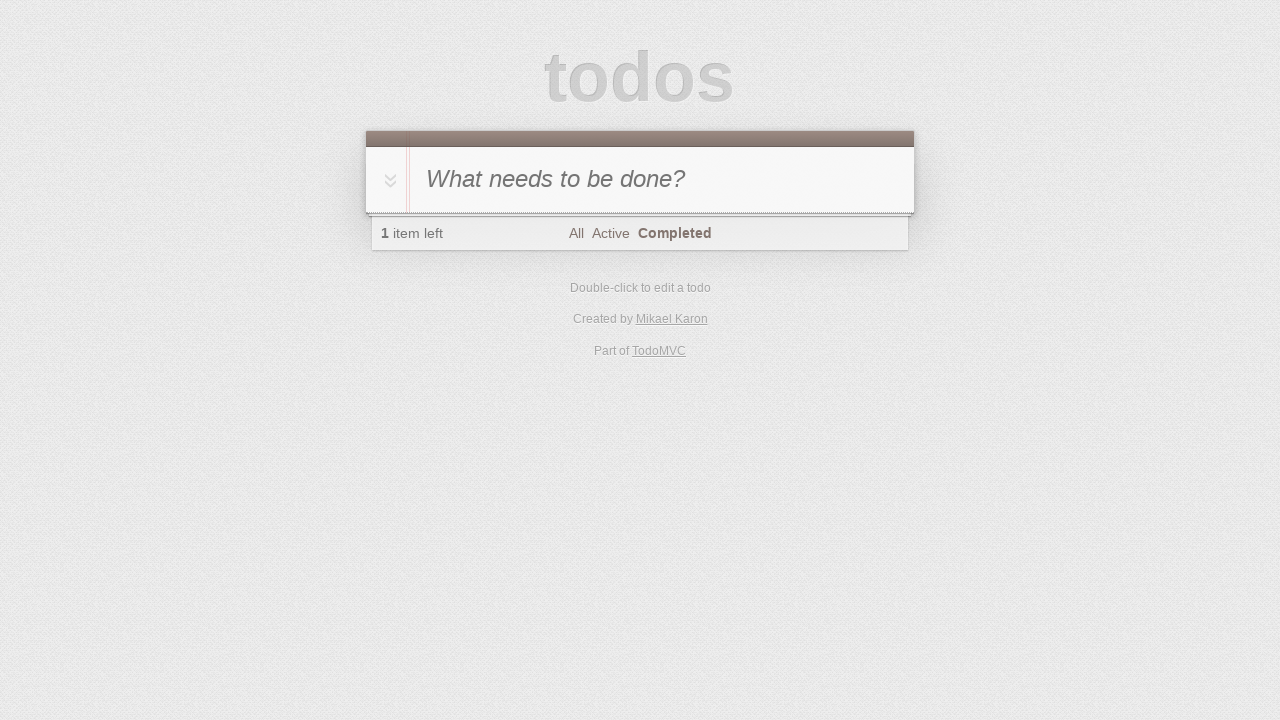

Filtered to show all tasks at (576, 233) on a:text('All')
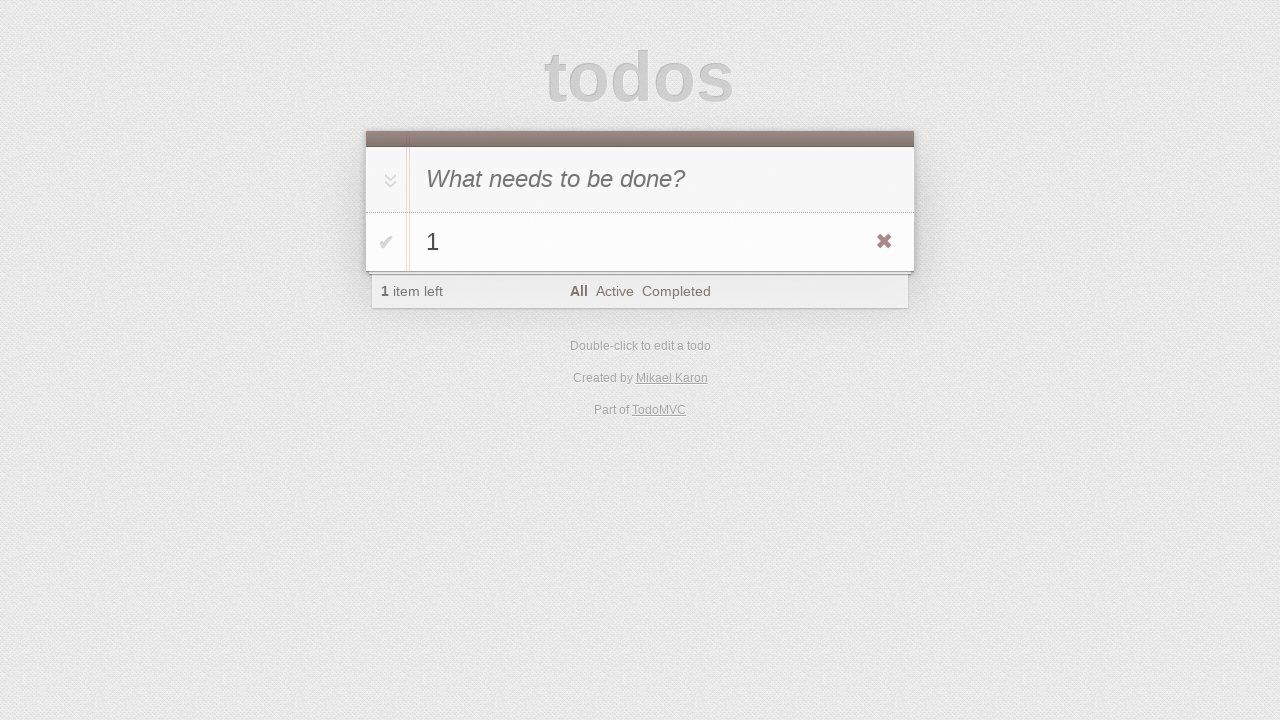

Clicked toggle-all to mark all tasks as completed at (388, 180) on #toggle-all
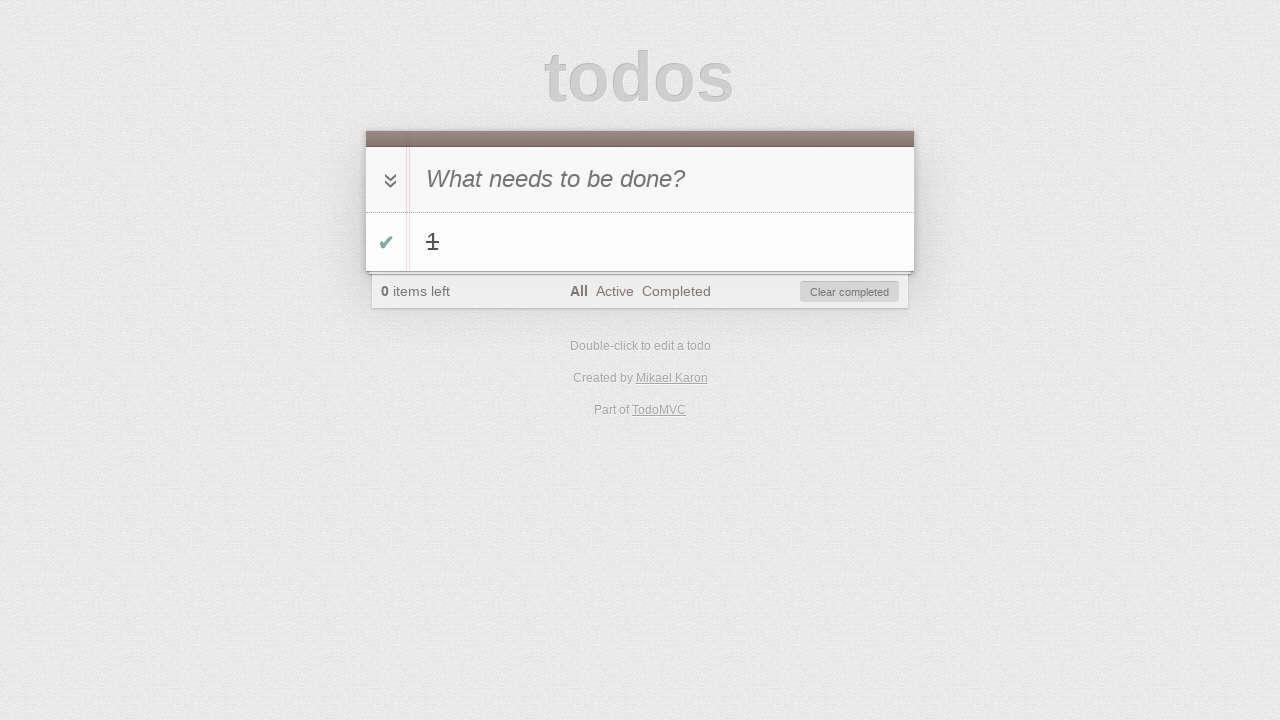

Clicked clear-completed to remove all completed tasks at (850, 292) on #clear-completed
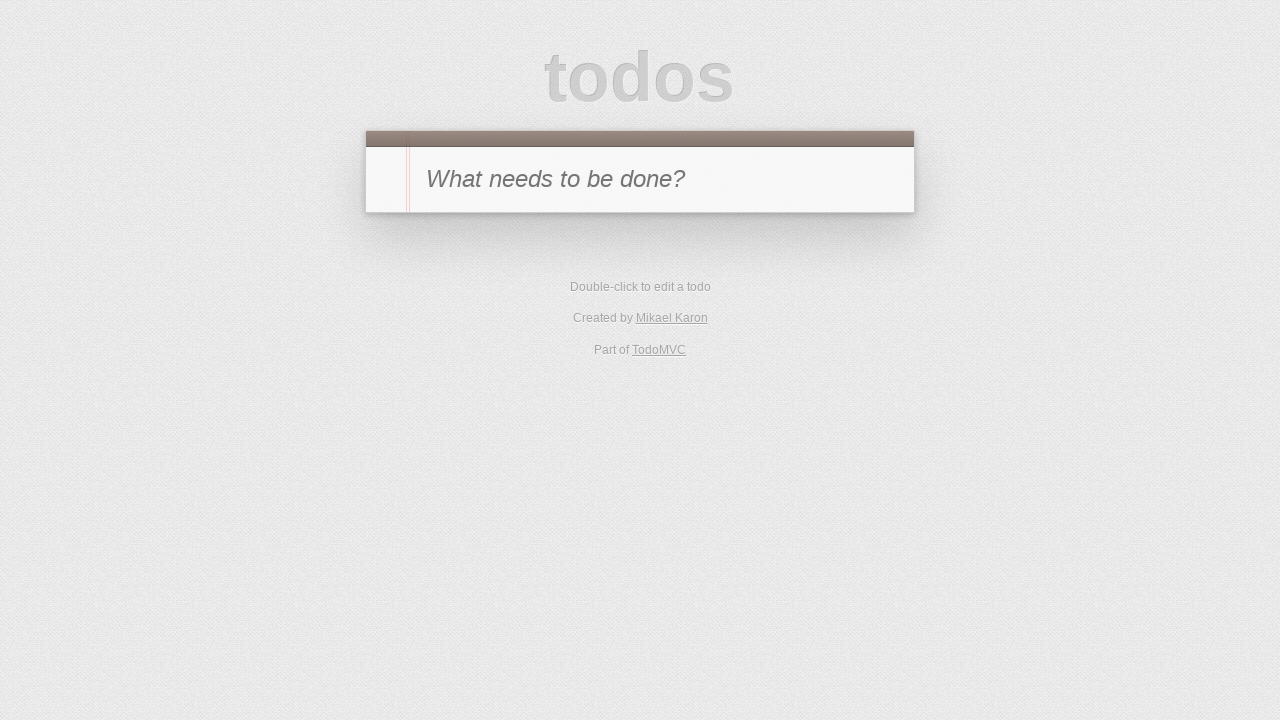

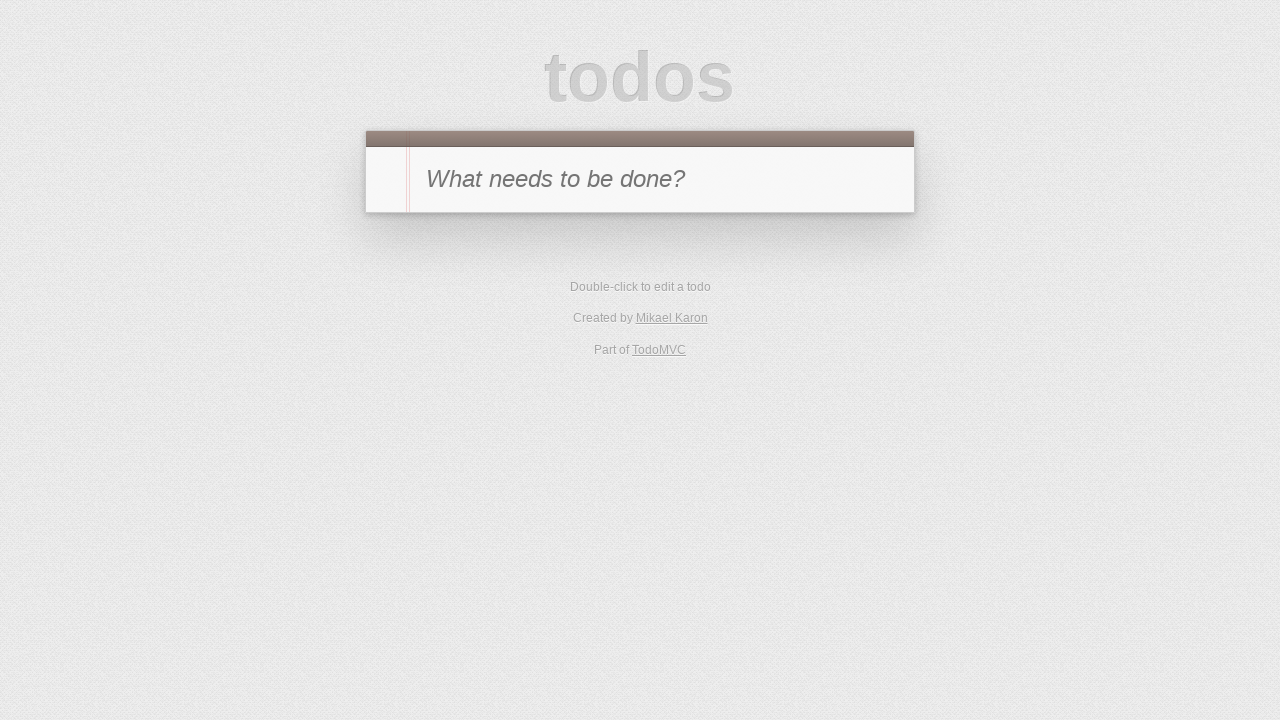